Tests dismissing a JavaScript confirm dialog by clicking a button that triggers a confirm alert, dismissing it, and verifying the cancel result message

Starting URL: https://automationfc.github.io/basic-form/index.html

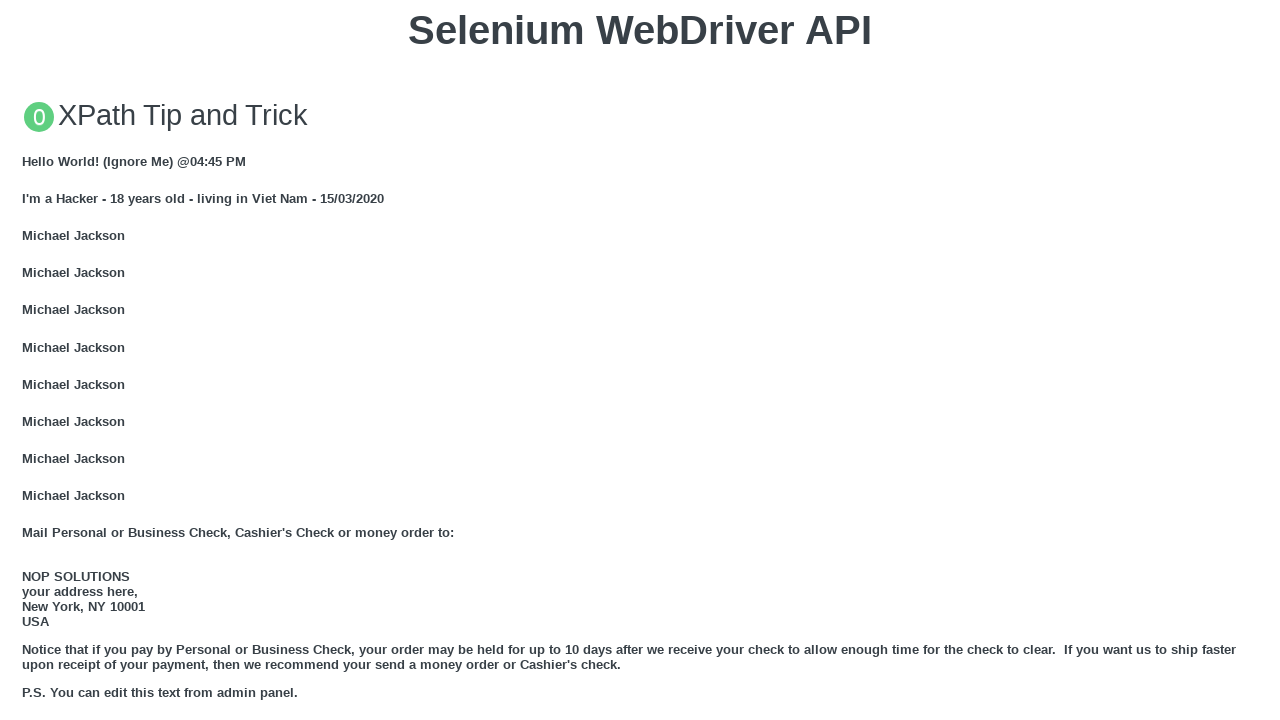

Set up dialog handler to dismiss confirm dialog
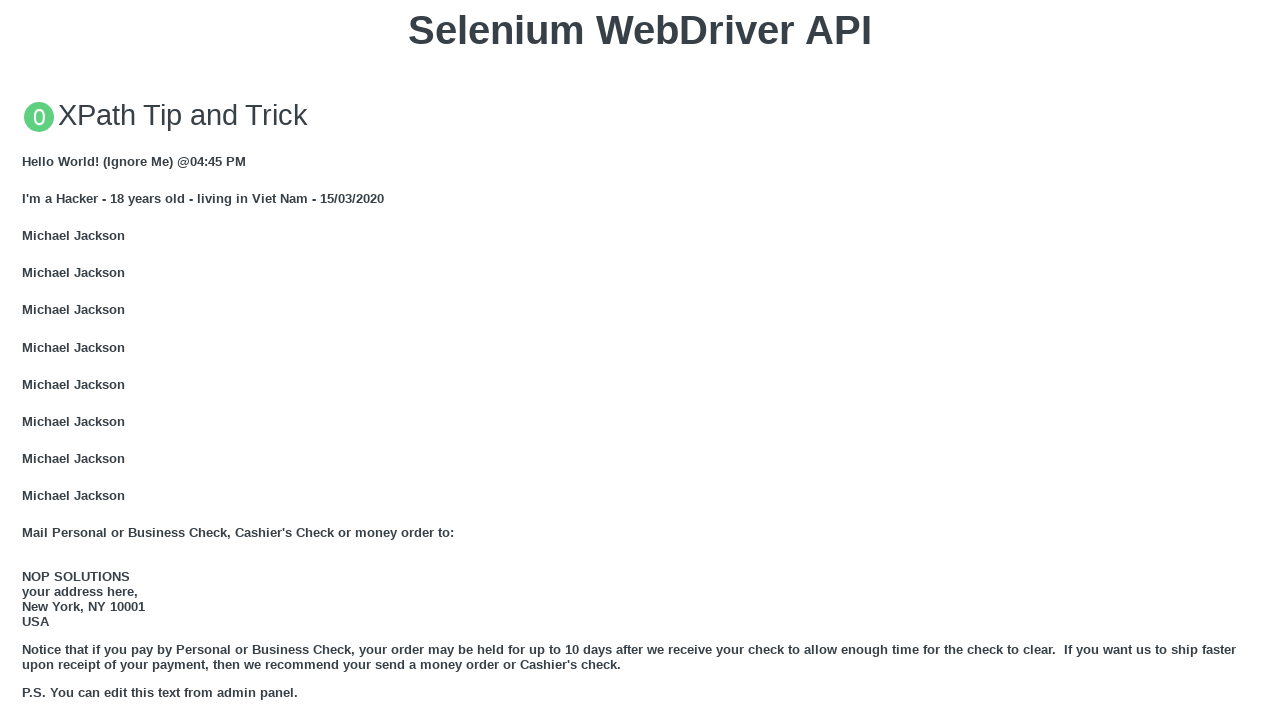

Clicked button to trigger JavaScript confirm dialog at (640, 360) on xpath=//button[text()='Click for JS Confirm']
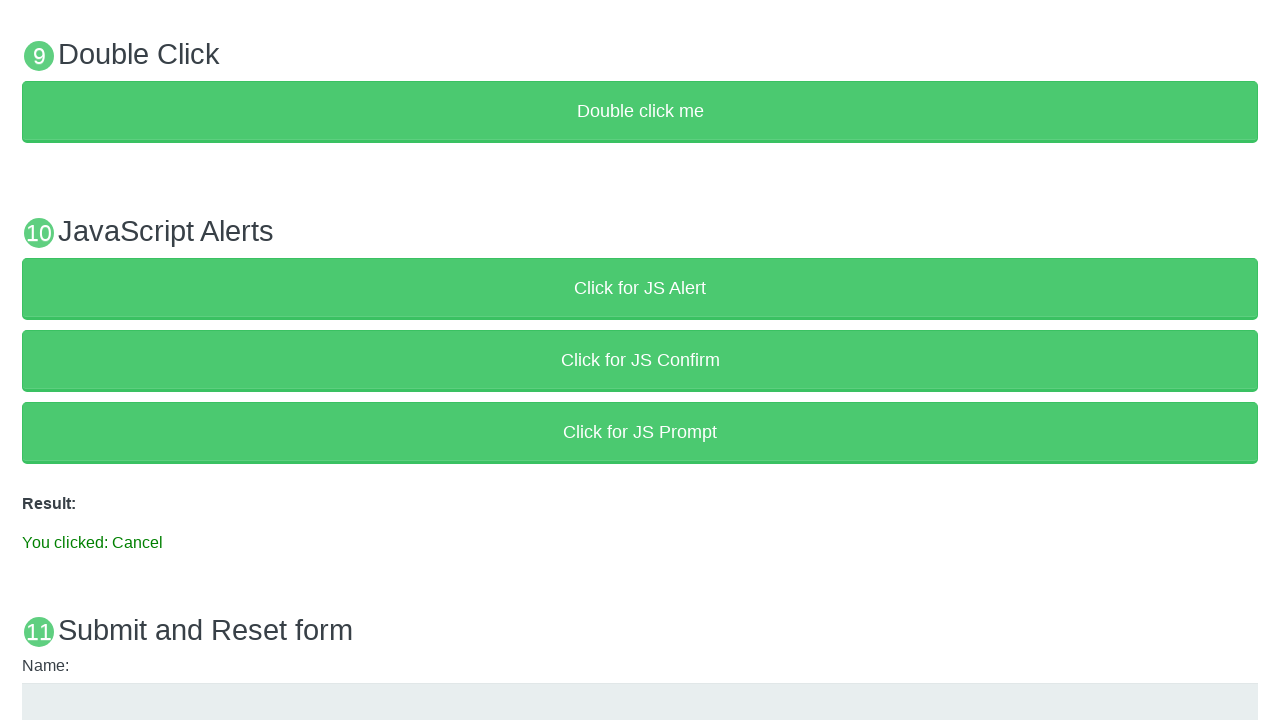

Result message element loaded
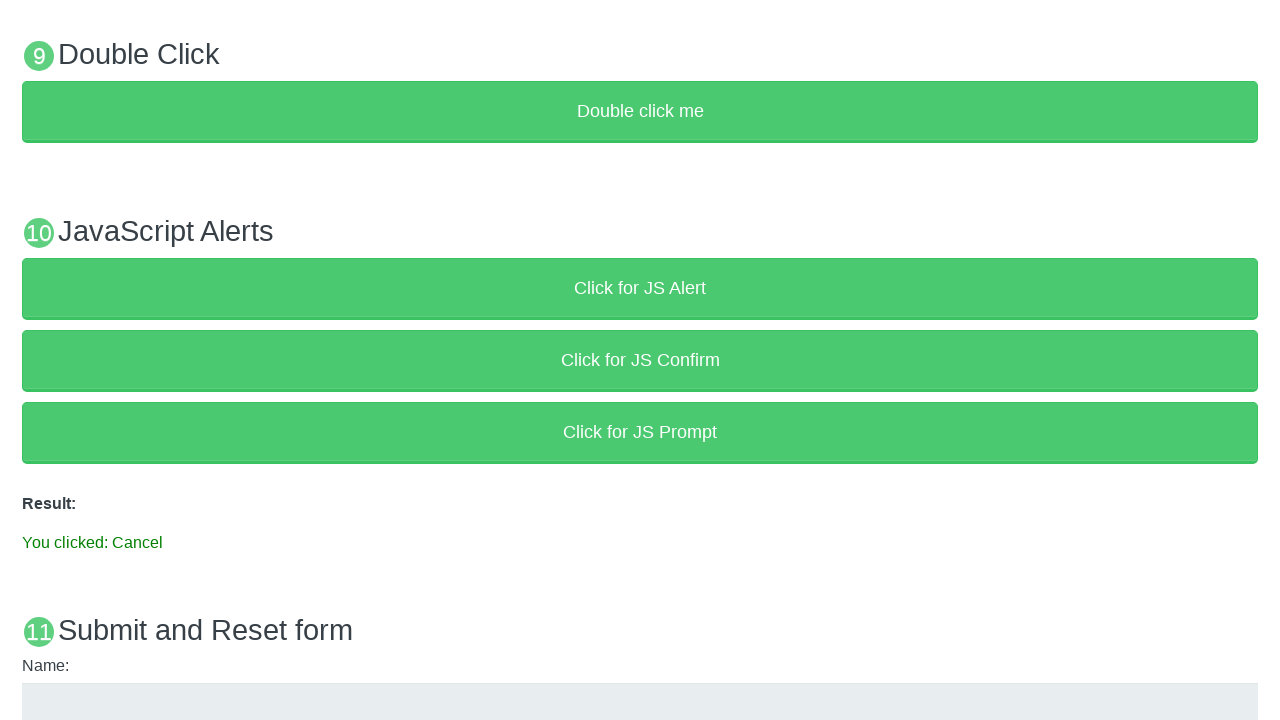

Verified result message shows 'You clicked: Cancel'
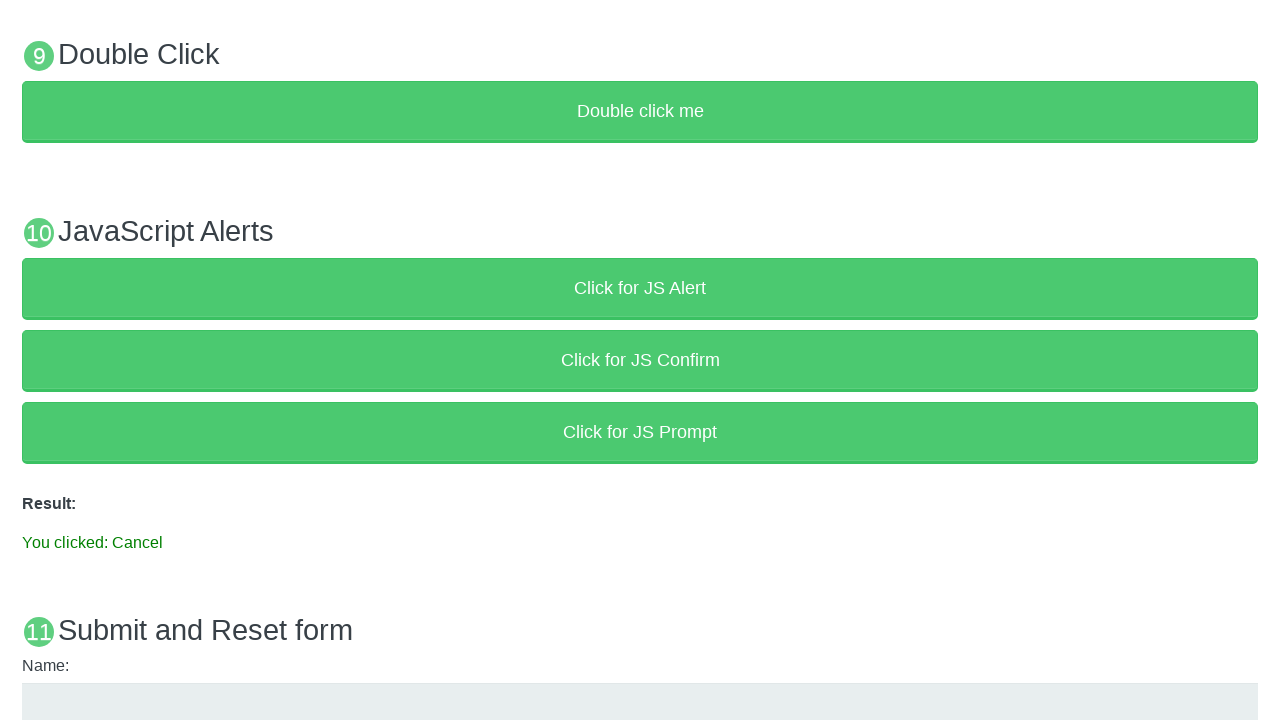

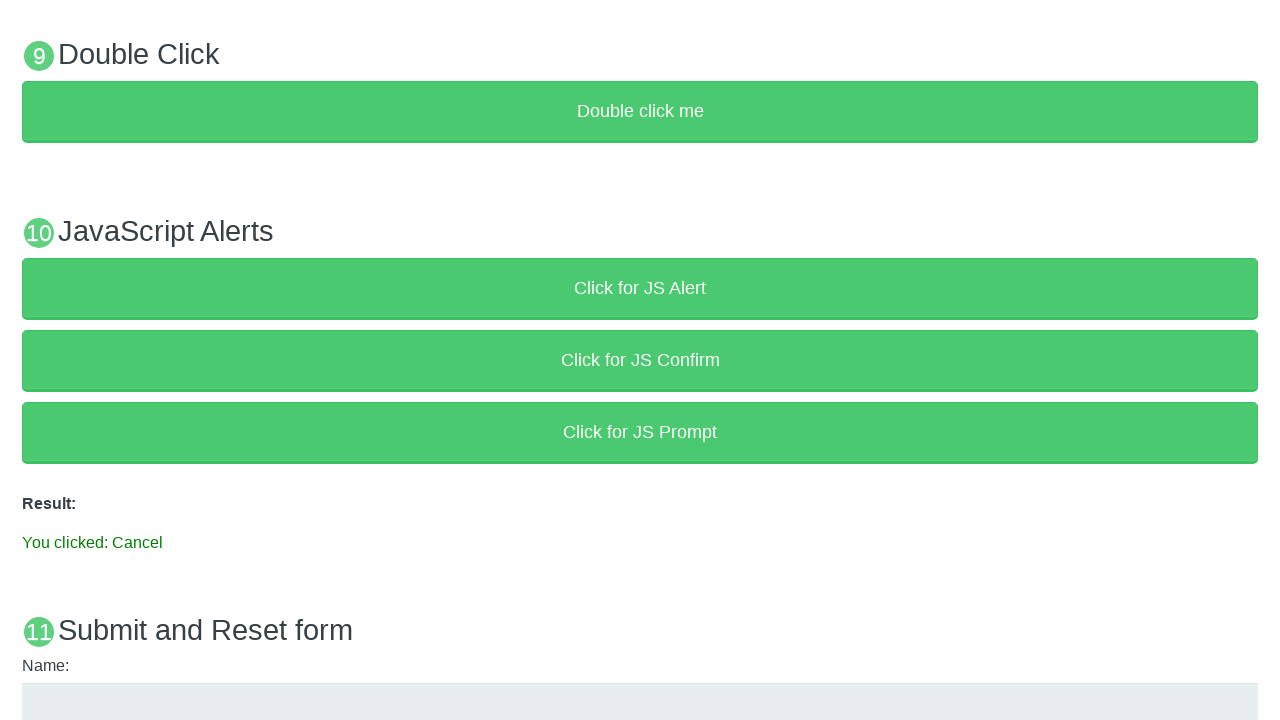